Tests the patients app telemedicine interface by navigating to the production URL, waiting for content to load, and verifying the presence of telemedicine-related content and buttons.

Starting URL: https://autamedica-patients.pages.dev

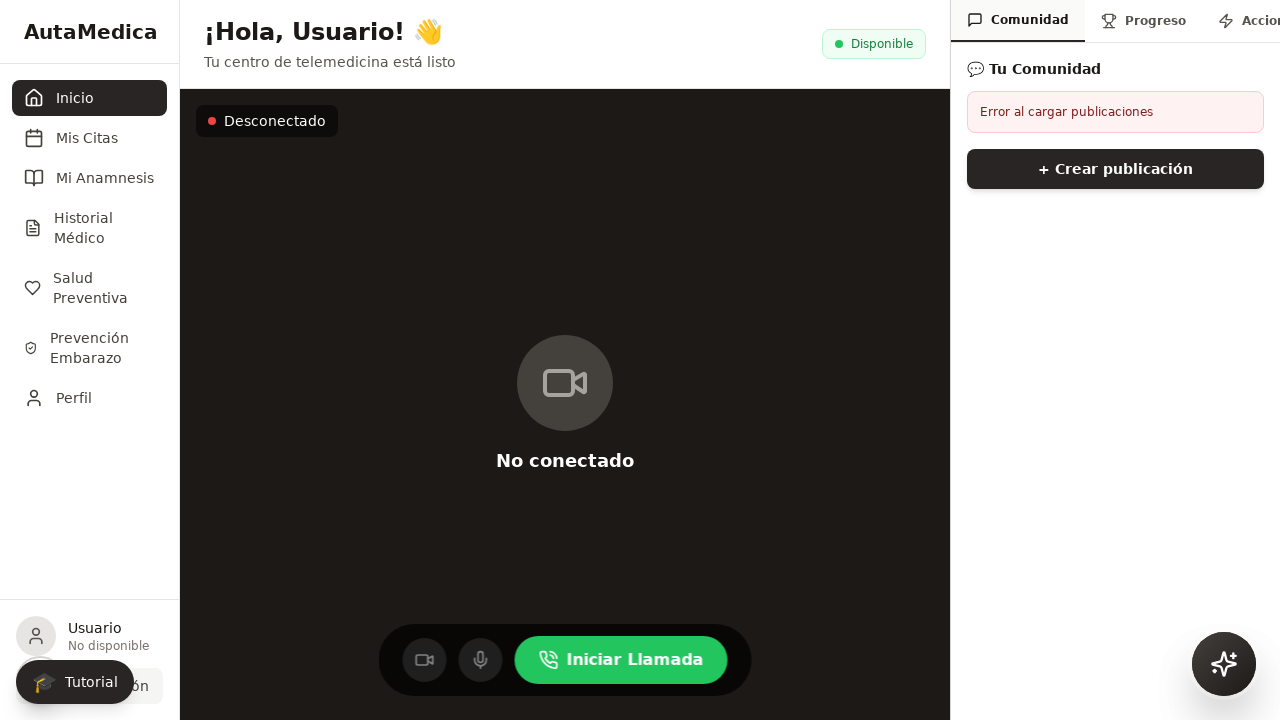

Waited 5 seconds for page to fully load
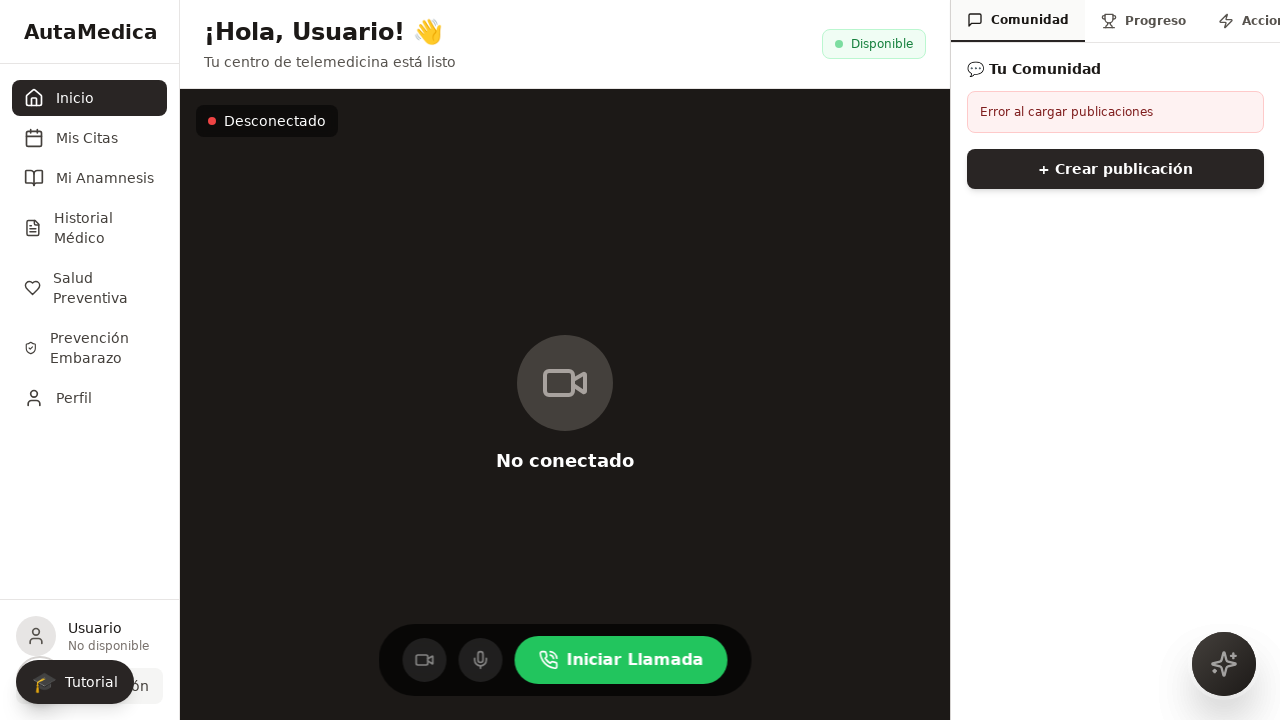

Retrieved page title: AutaMedica Patient Portal
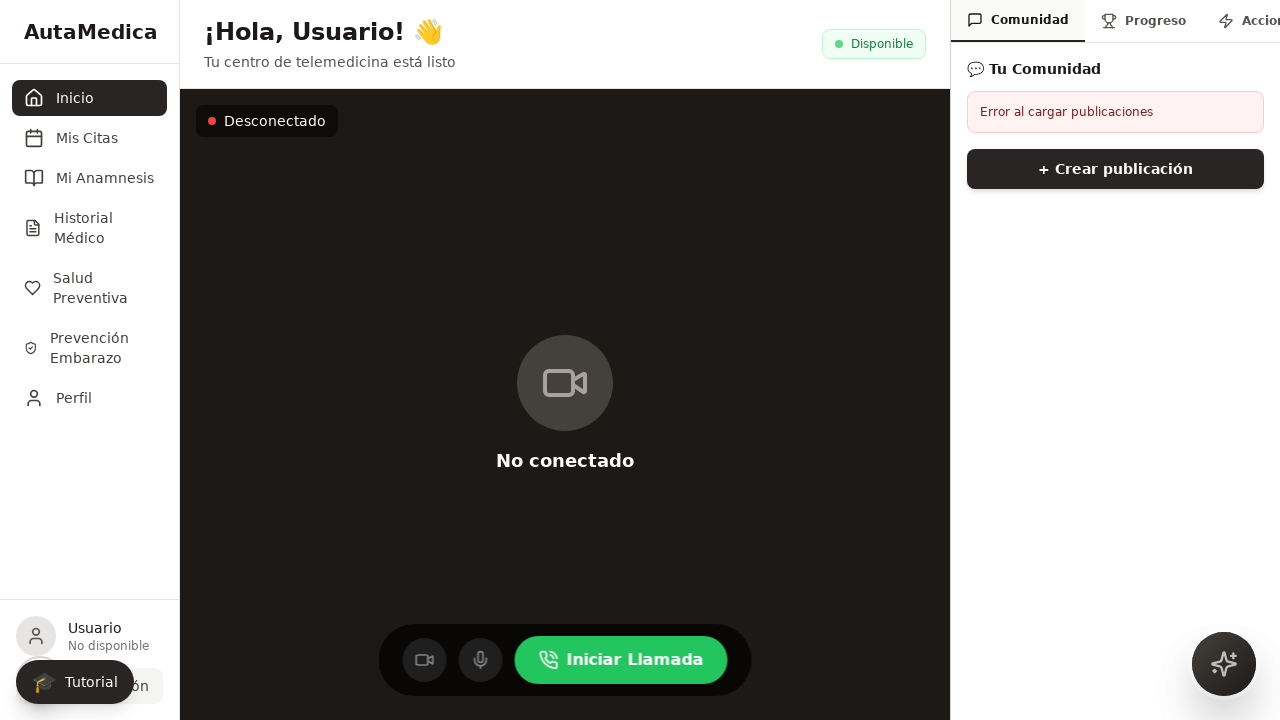

Body content loaded and visible
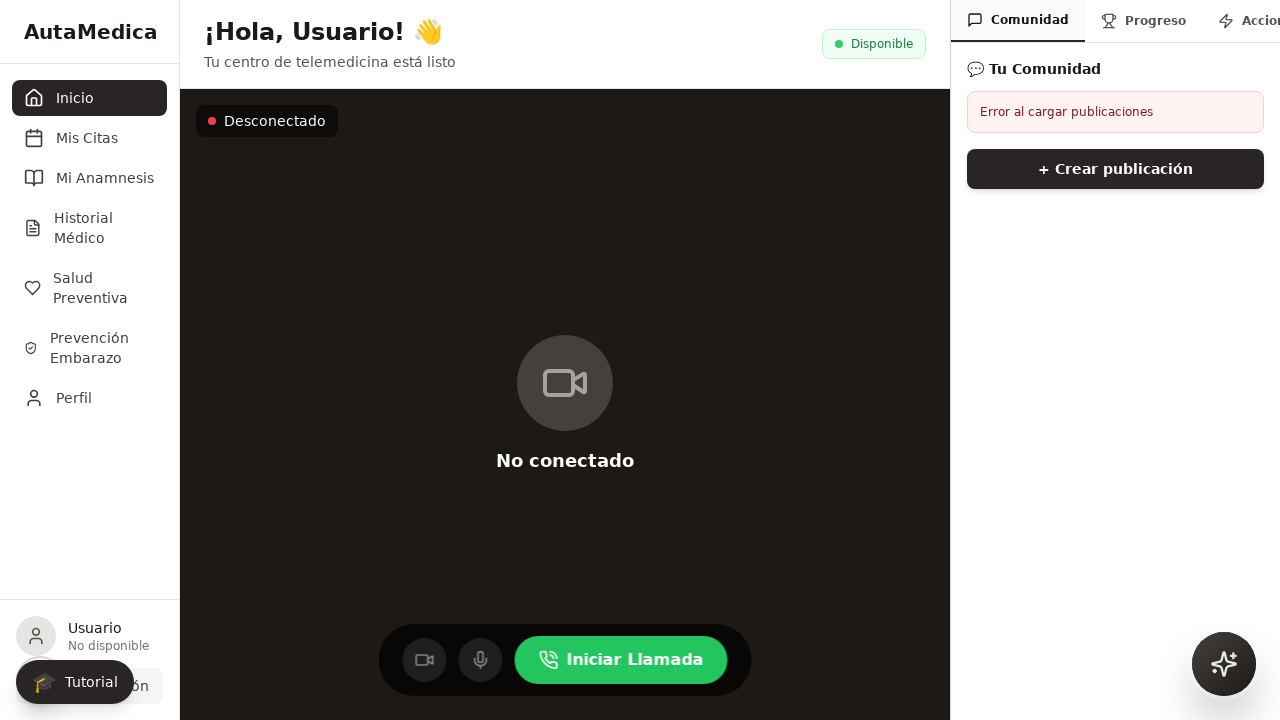

Found 12 buttons on the page
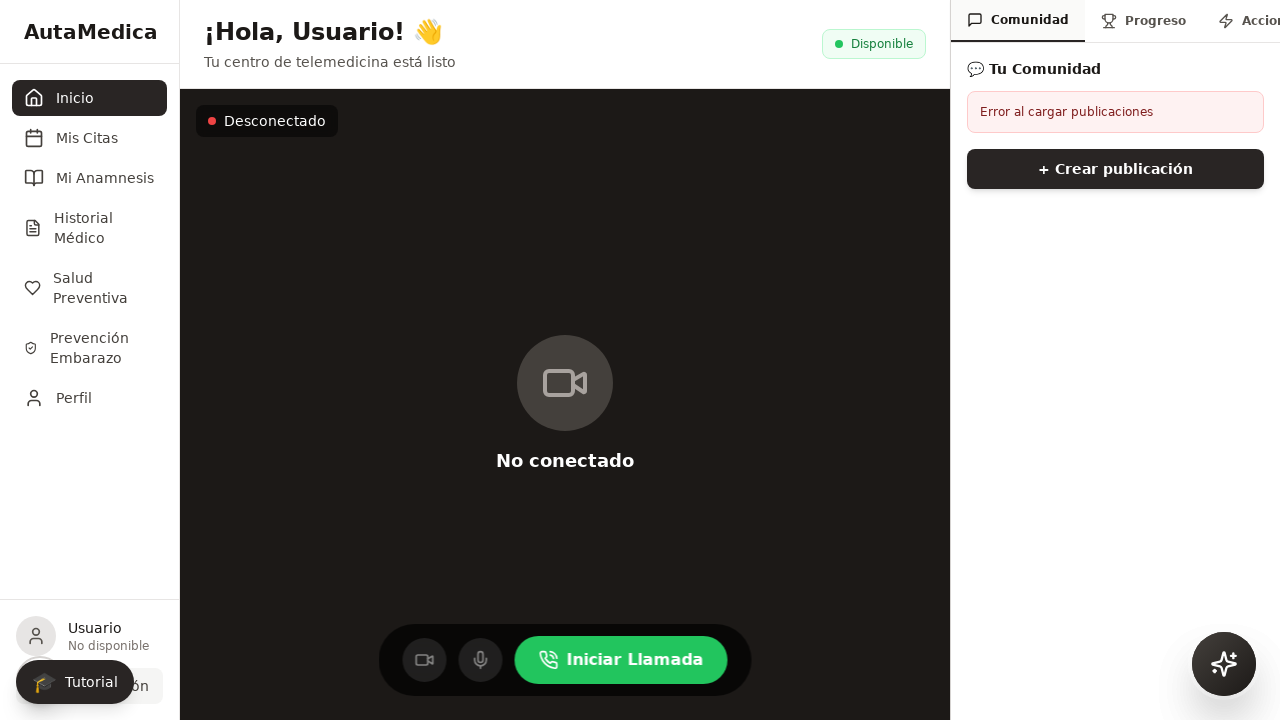

Verified page has loaded with sufficient content (>100 characters)
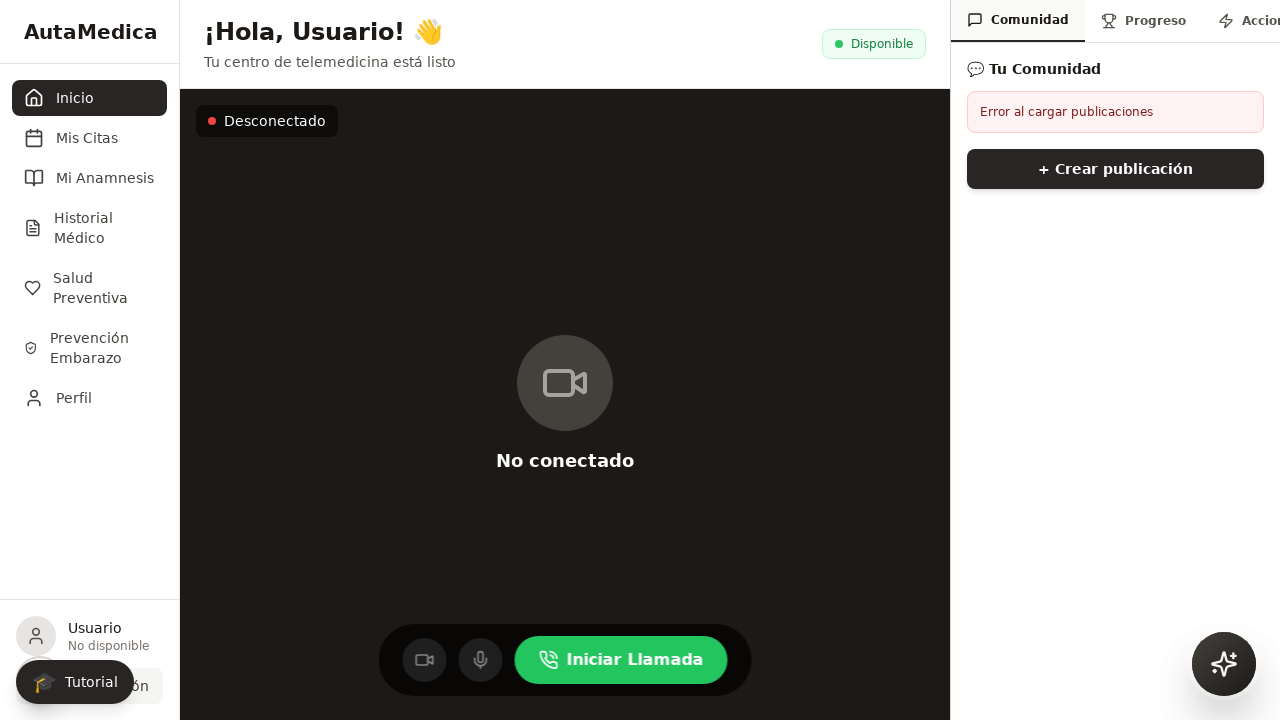

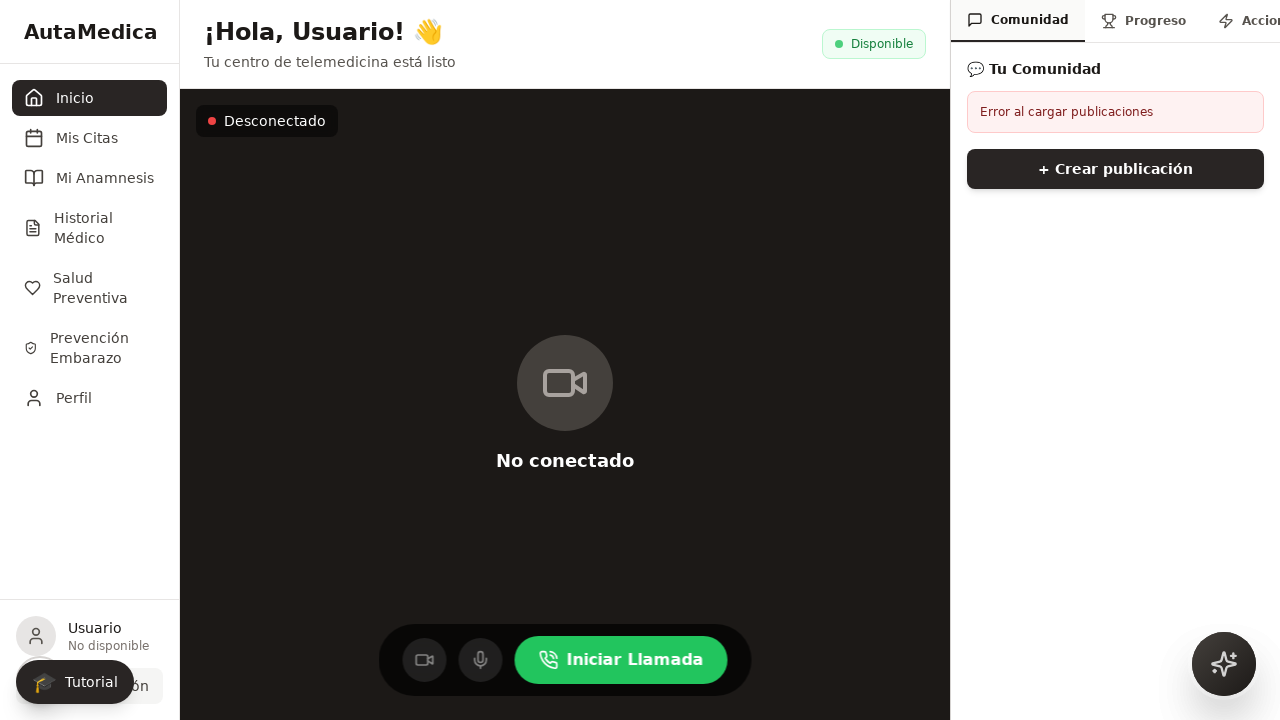